Tests tooltip functionality on jQueryUI demo page by hovering over an age input field and verifying the tooltip message appears

Starting URL: http://jqueryui.com/tooltip/

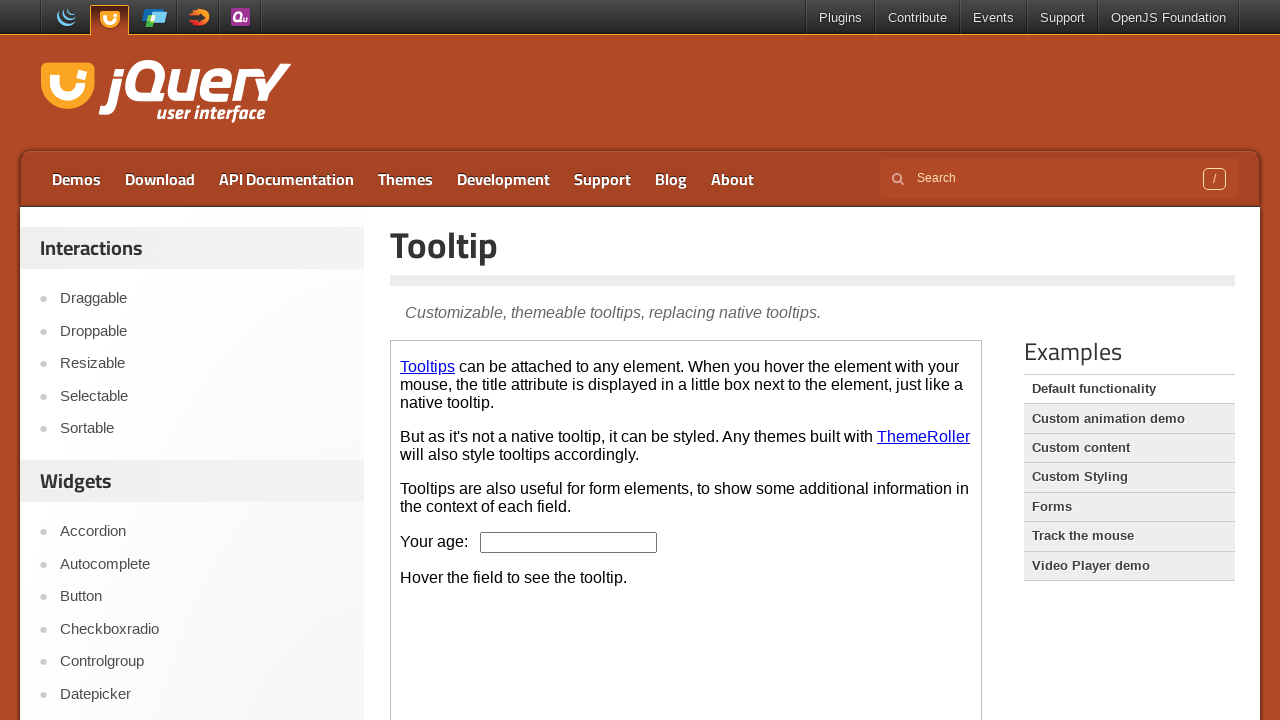

Located demo iframe
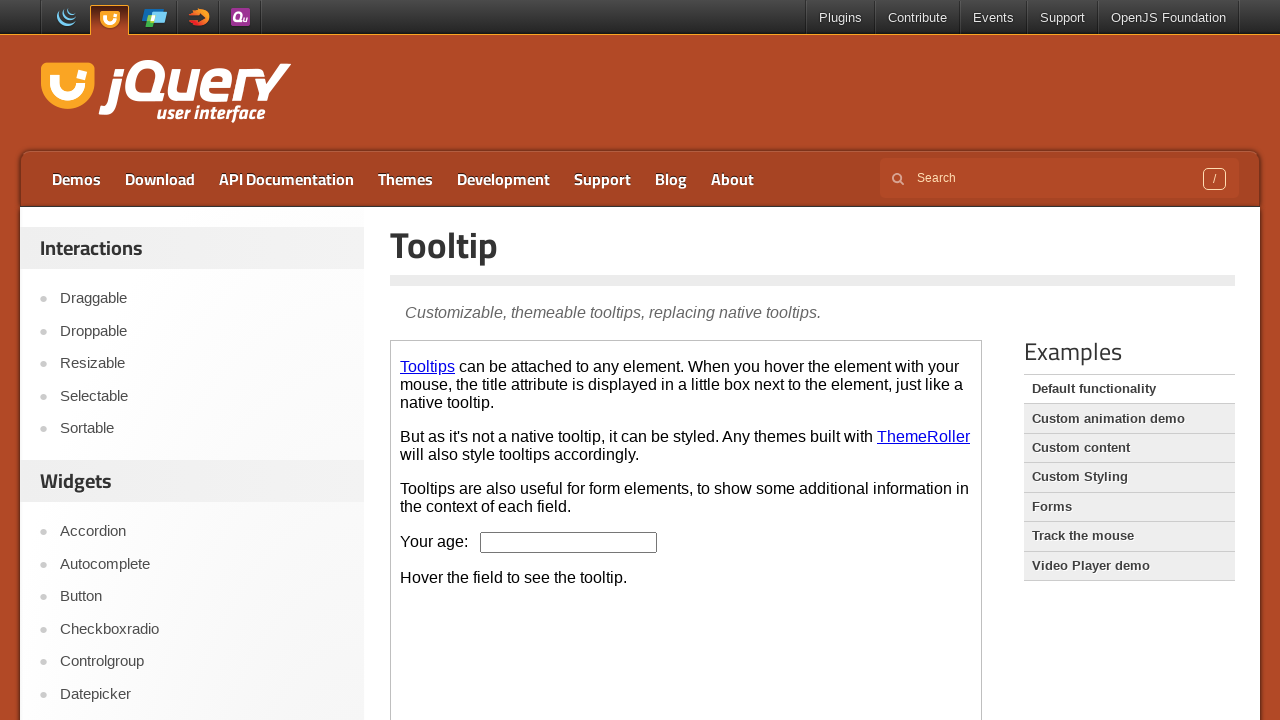

Hovered over age input field to trigger tooltip at (569, 542) on .demo-frame >> internal:control=enter-frame >> #age
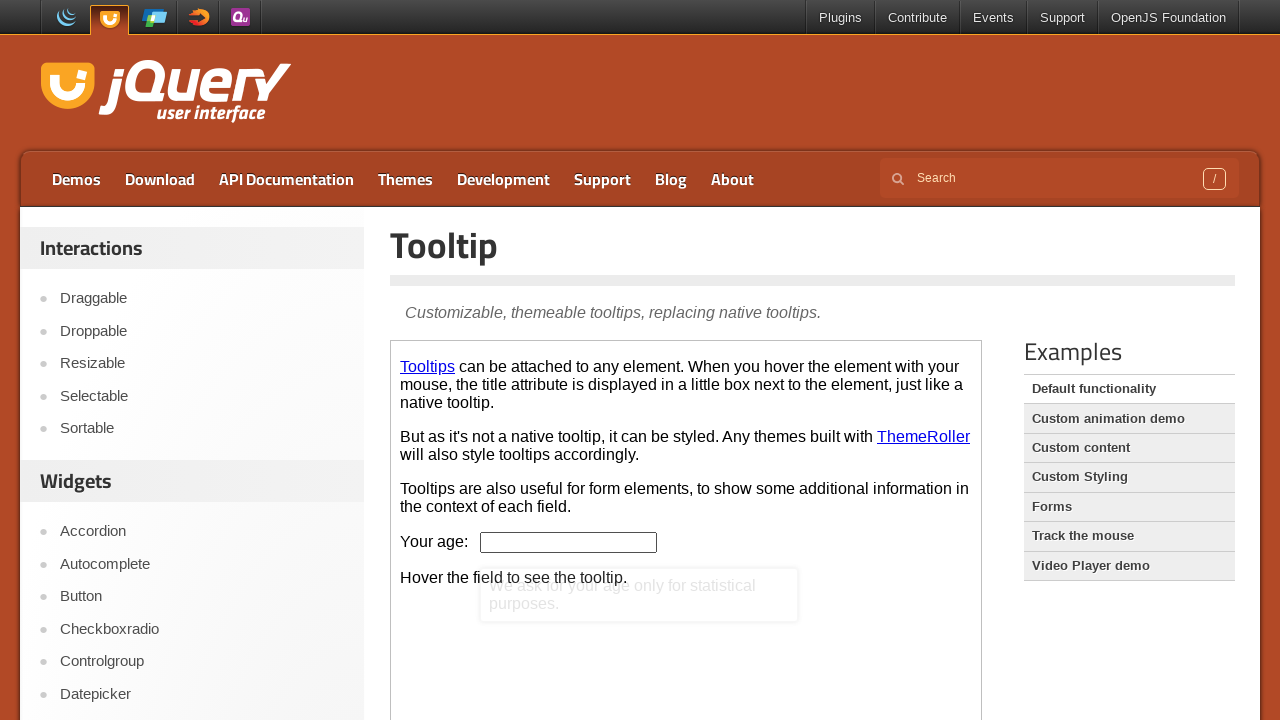

Tooltip became visible
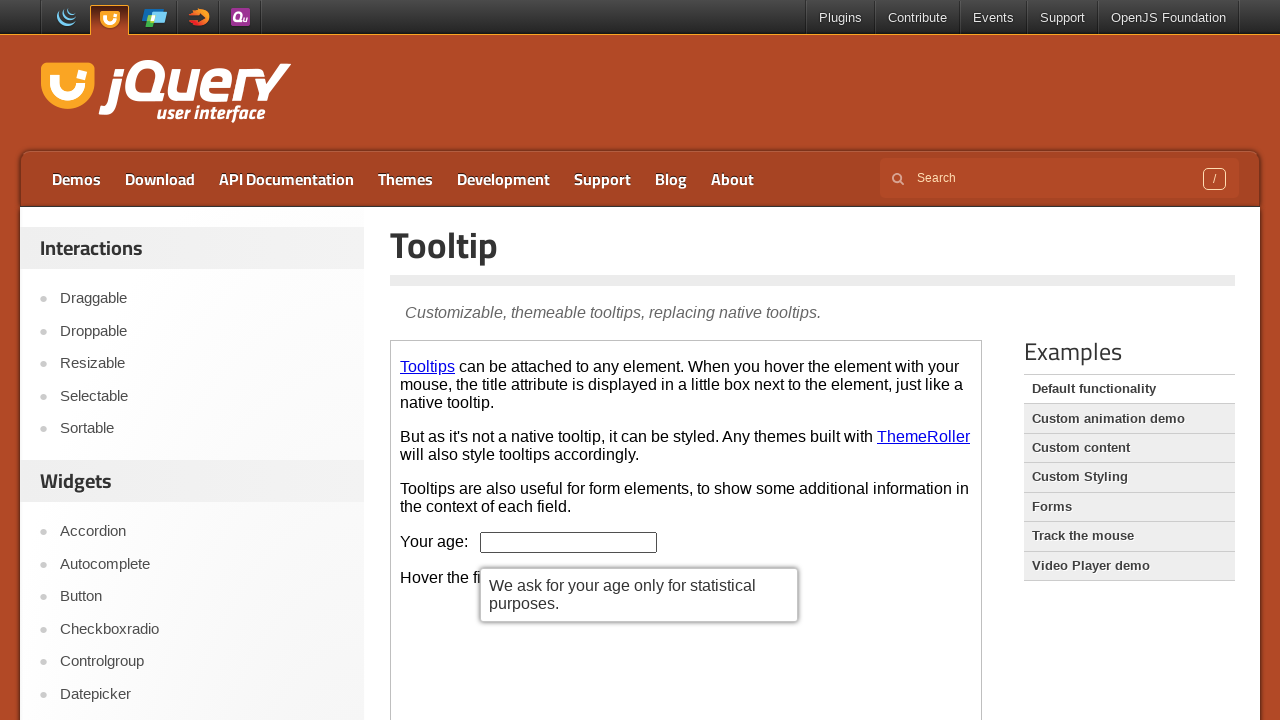

Verified tooltip text is 'We ask for your age only for statistical purposes.'
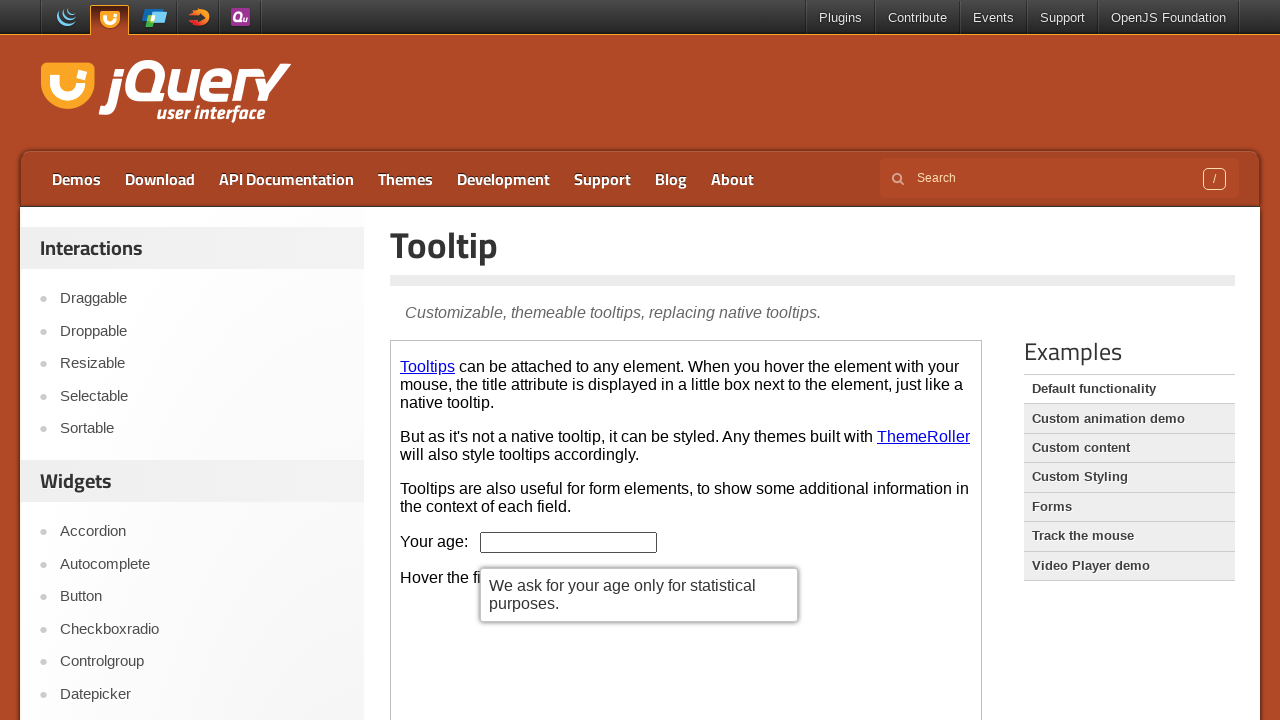

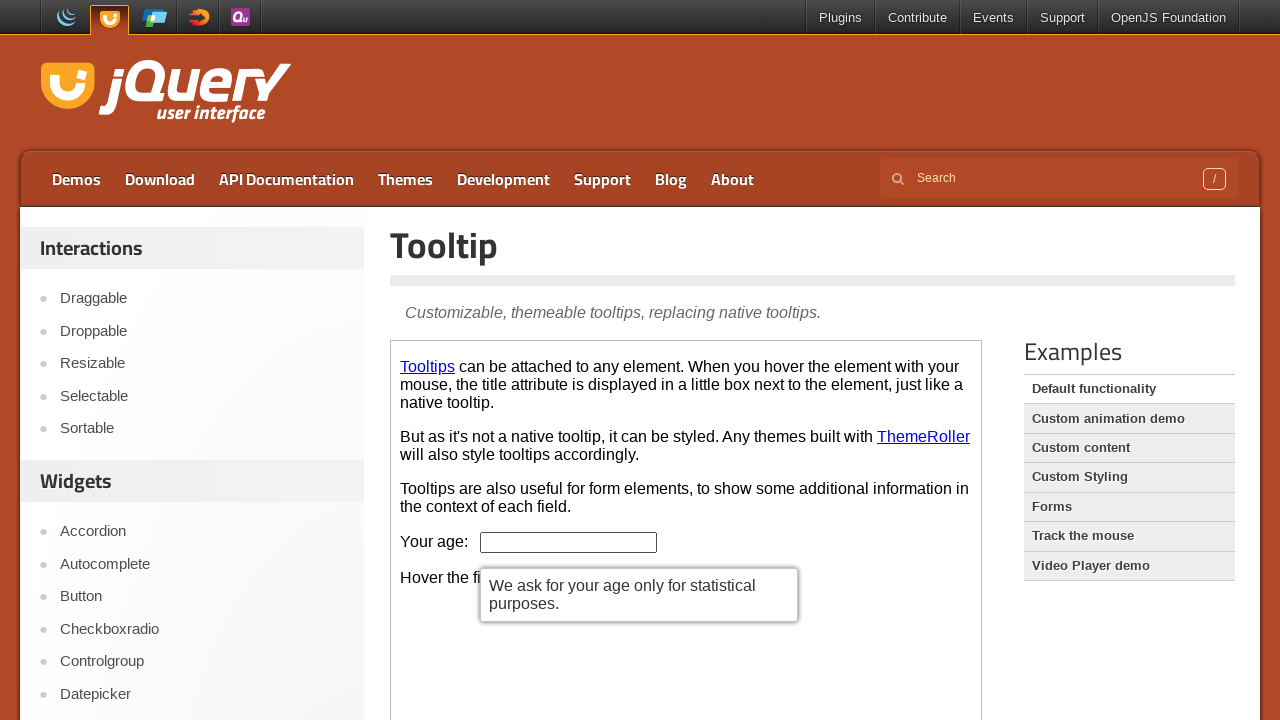